Navigates to OrangeHRM demo site and verifies the page title matches the expected value

Starting URL: https://opensource-demo.orangehrmlive.com/

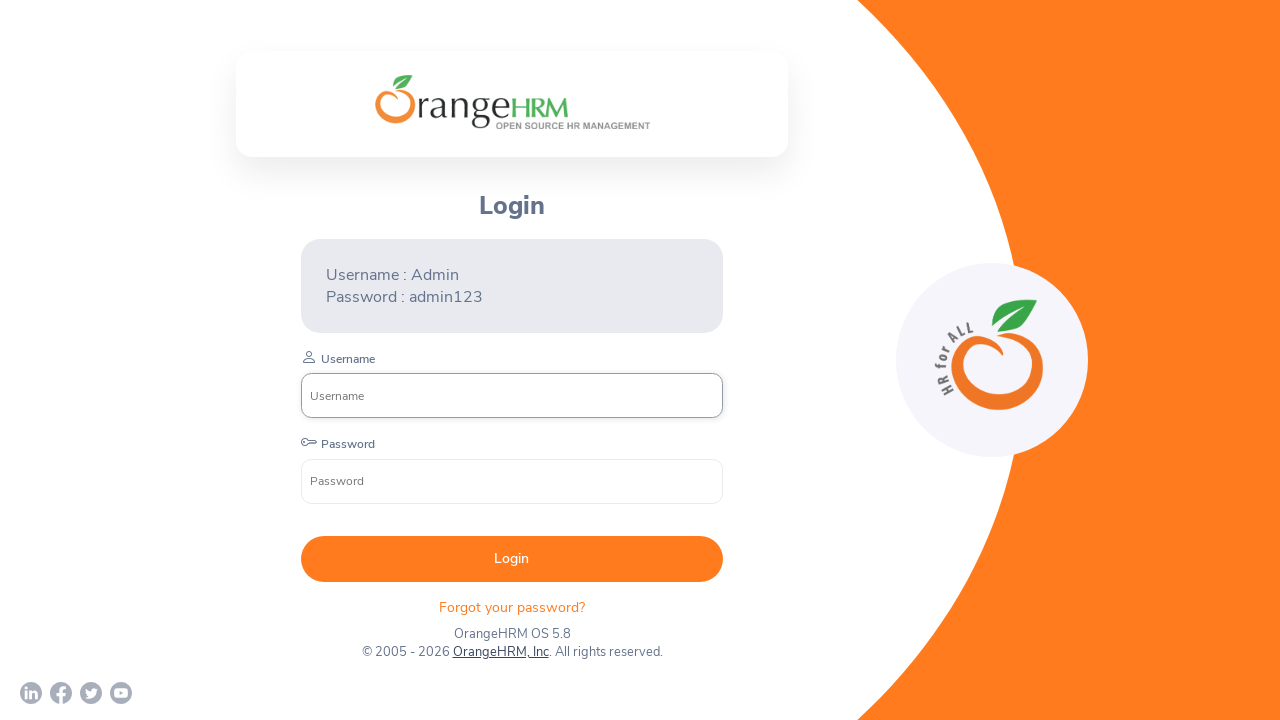

Retrieved page title from OrangeHRM demo site
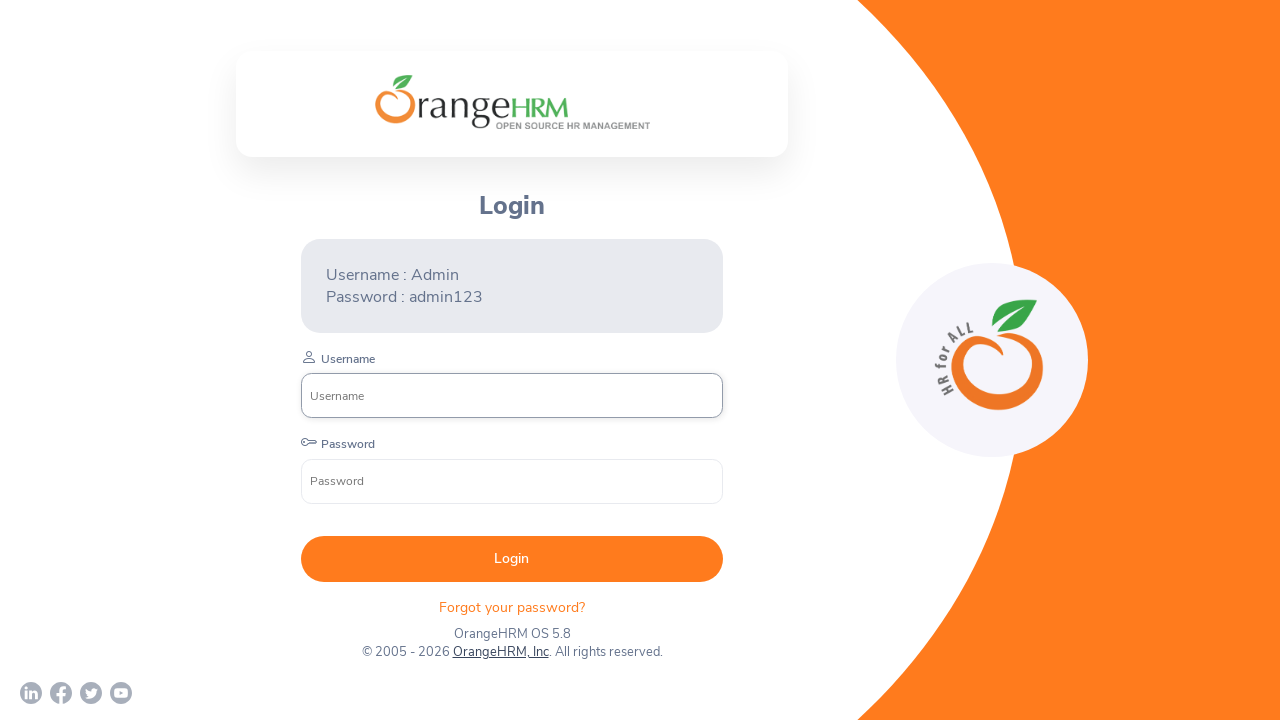

Set expected title to 'OrangeHRM'
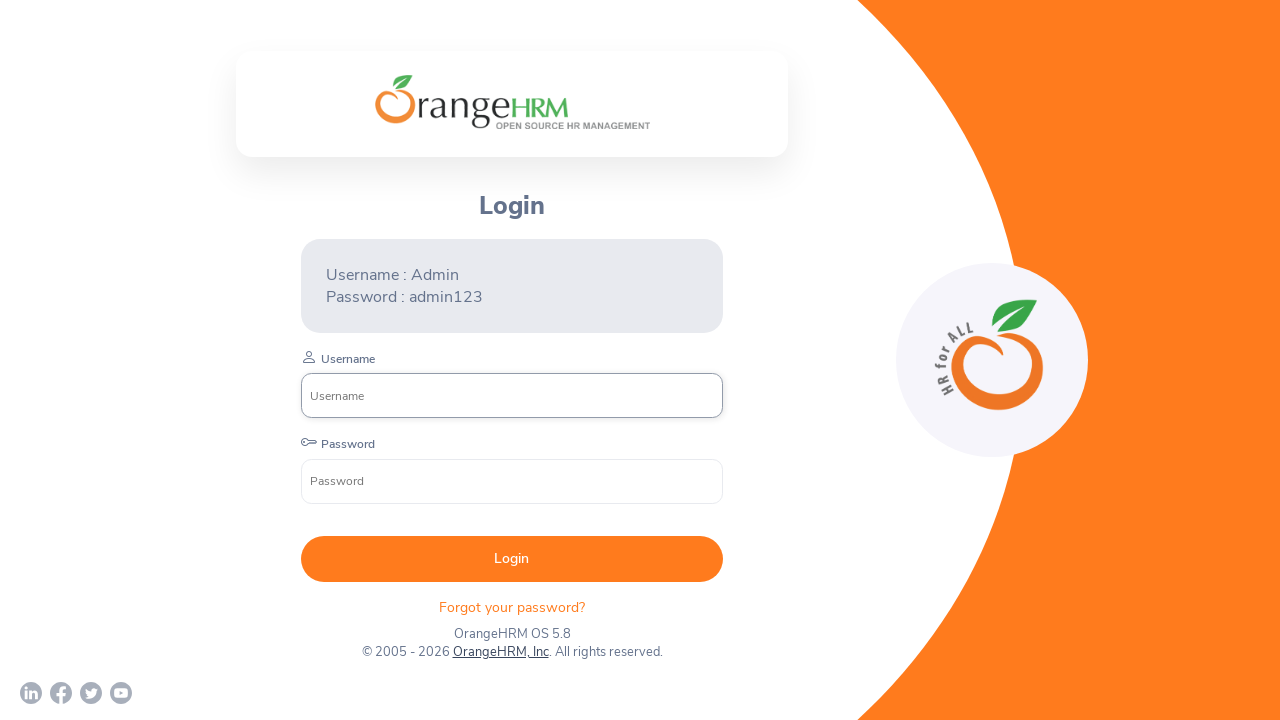

Verified page title matches expected value: 'OrangeHRM'
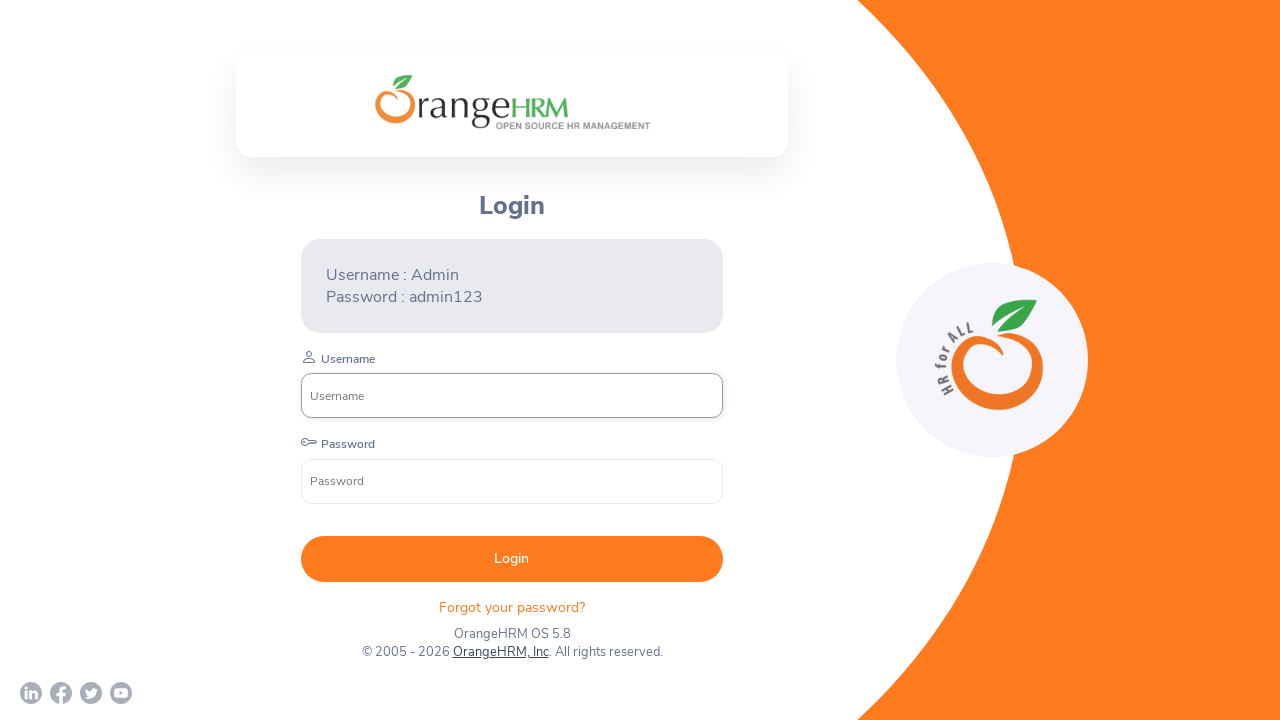

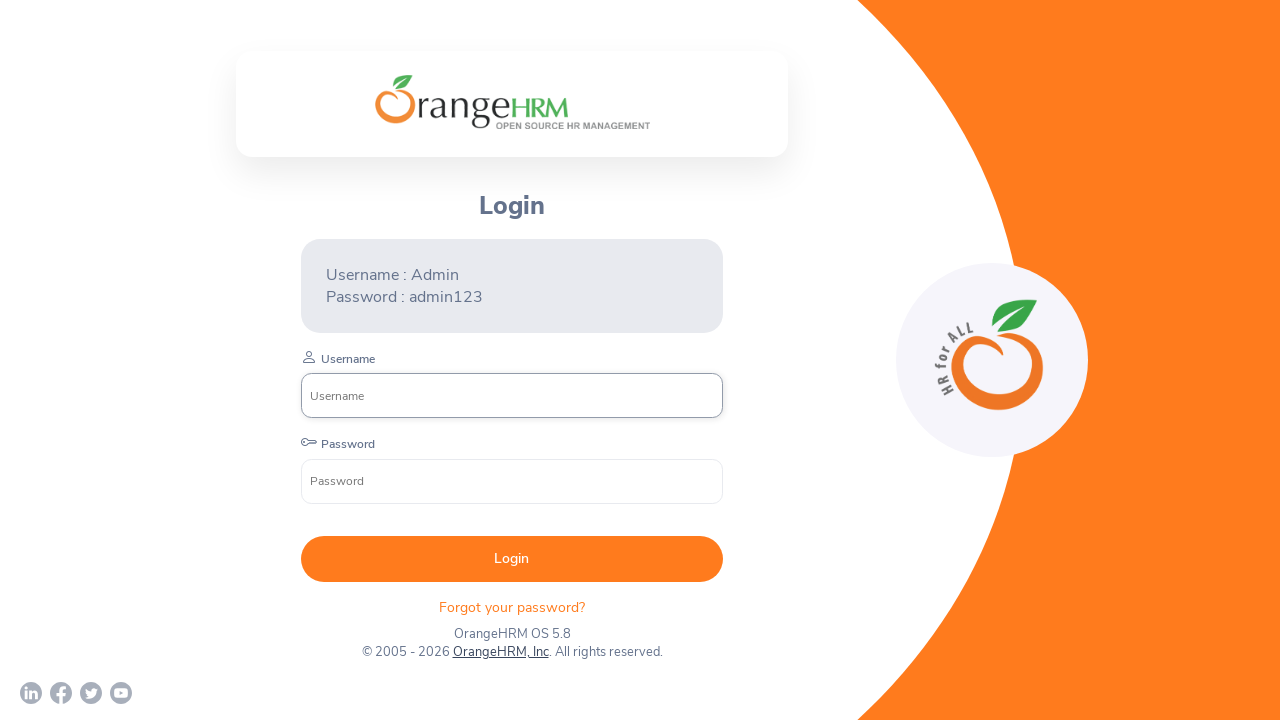